Navigates to JD.com (Chinese e-commerce website) and verifies the page loads successfully by waiting for the page to be fully loaded.

Starting URL: https://www.jd.com/

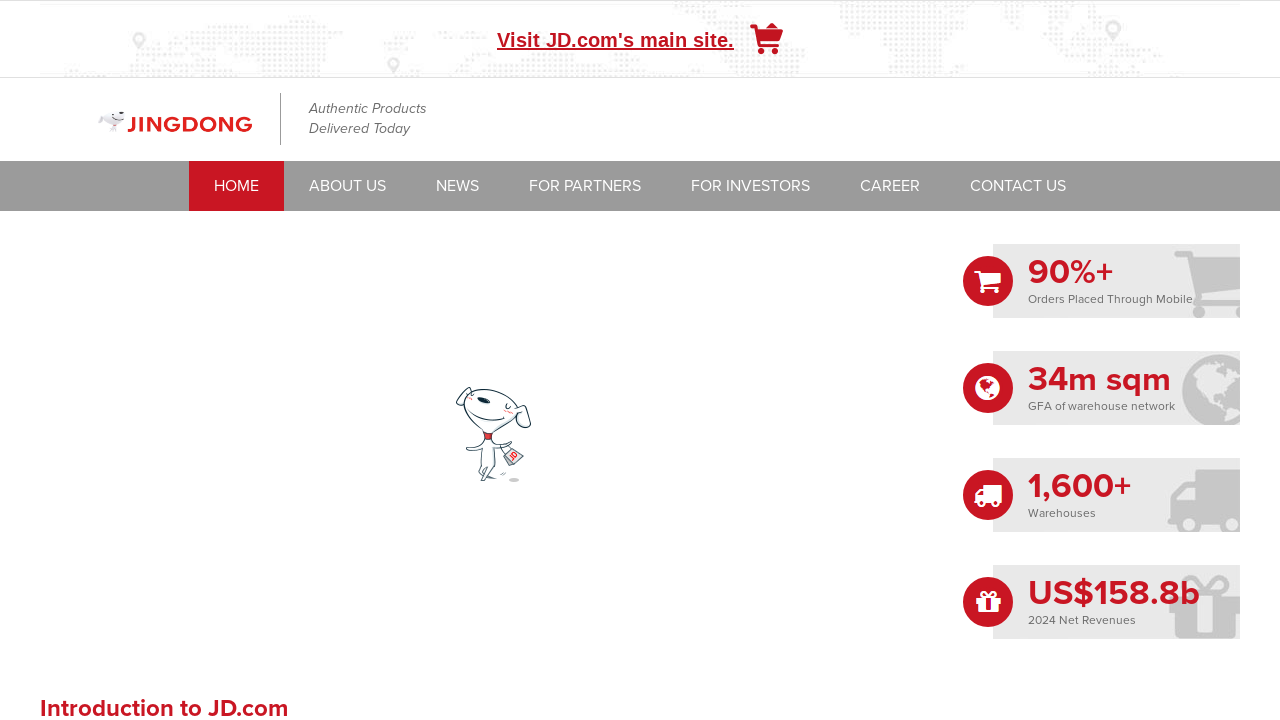

Waited for page to reach networkidle state
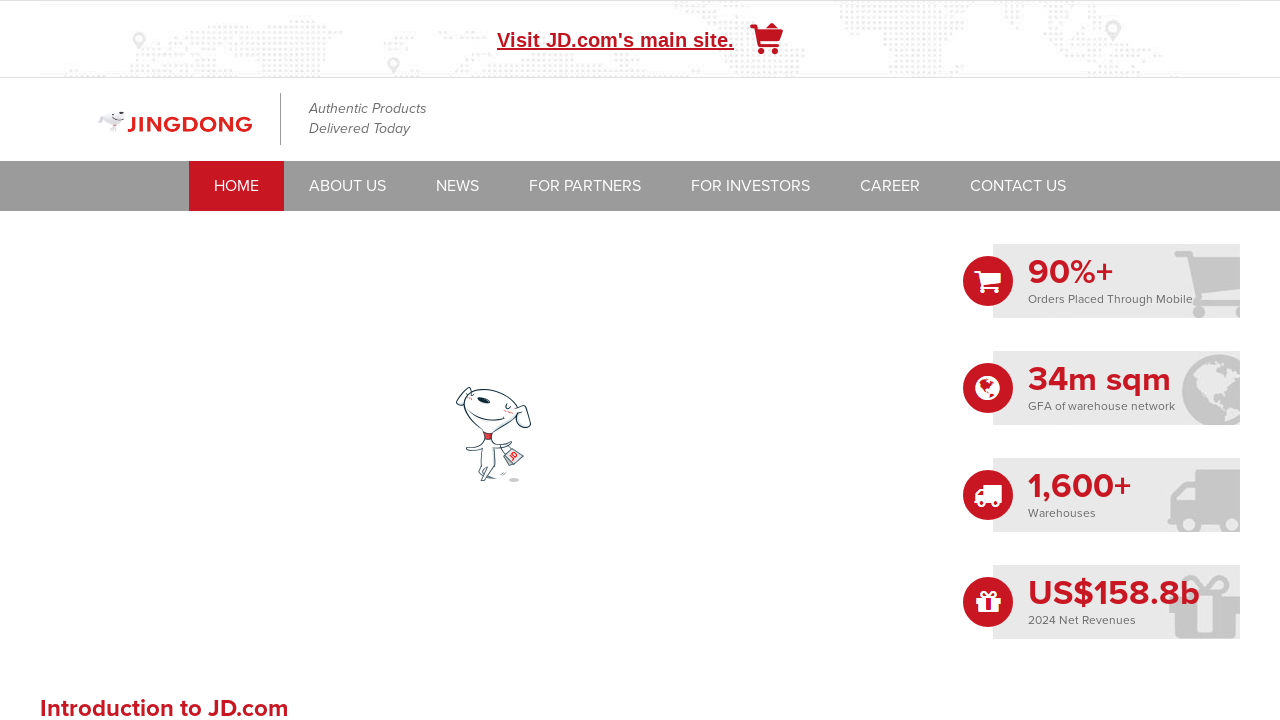

Verified body element is present on JD.com page
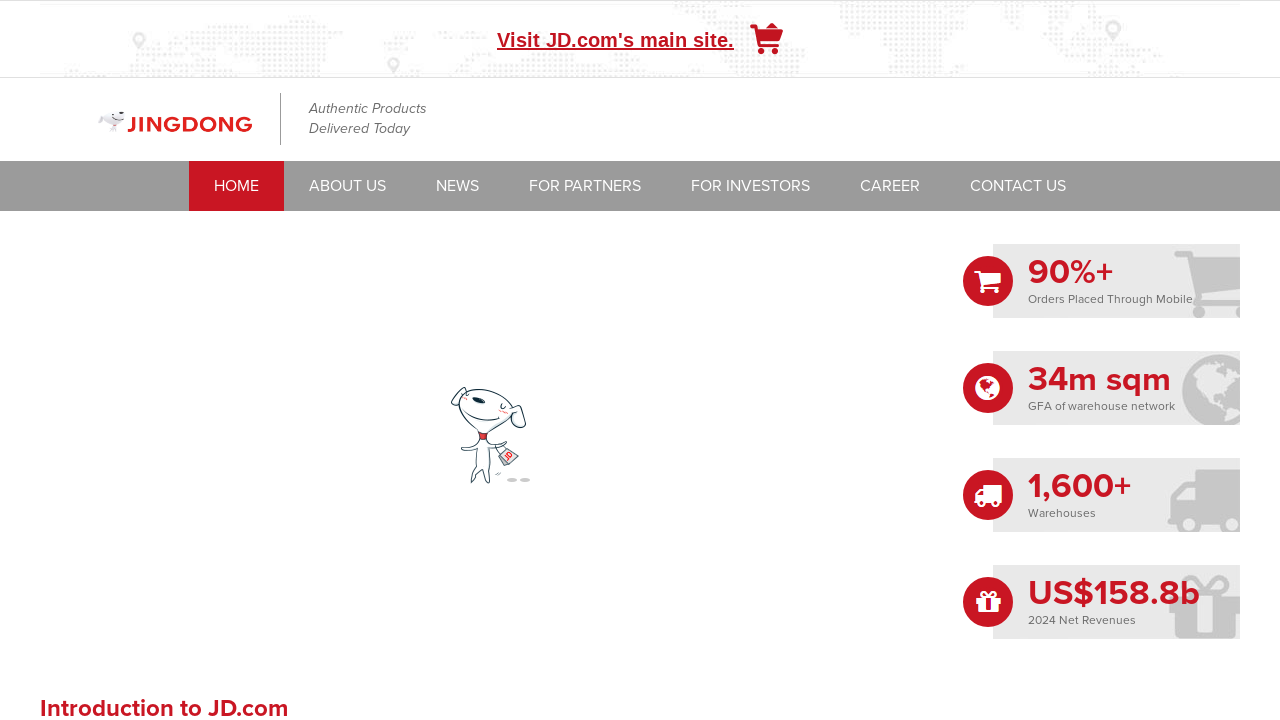

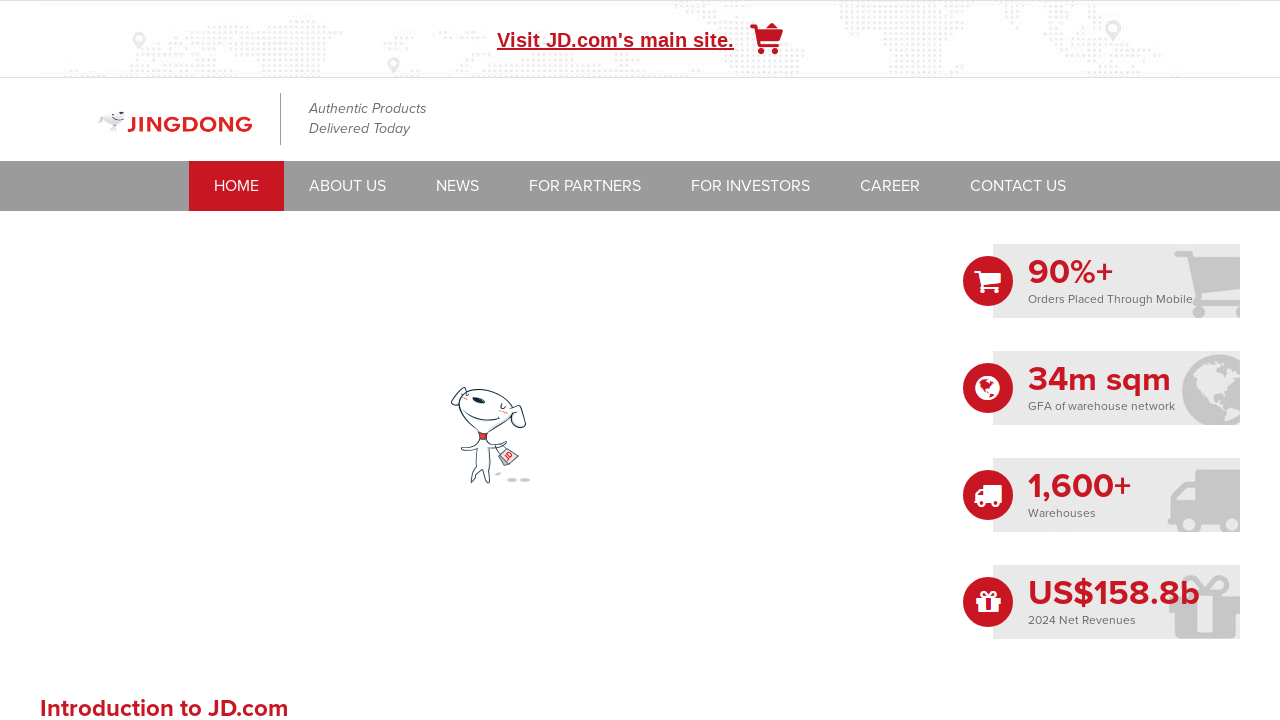